Tests stale element reference by finding an element, refreshing the page, then trying to click the stale element

Starting URL: https://demoqa.com/alerts

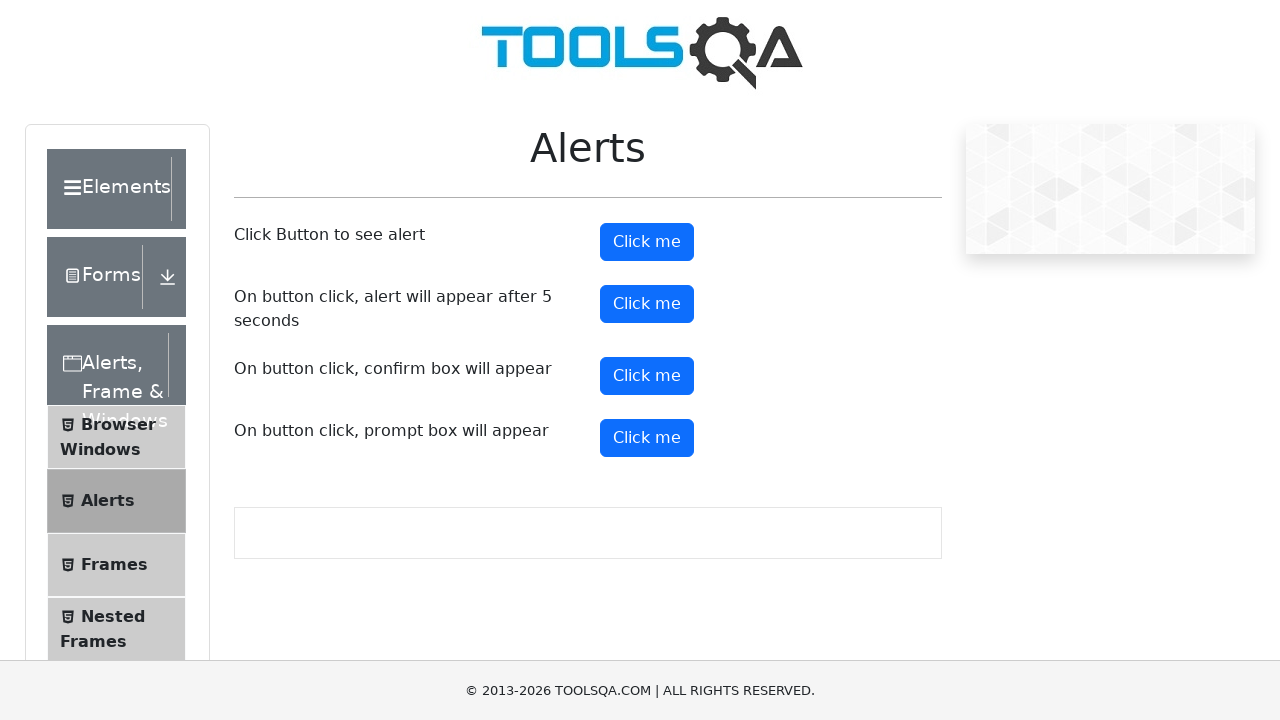

Located timer alert button element
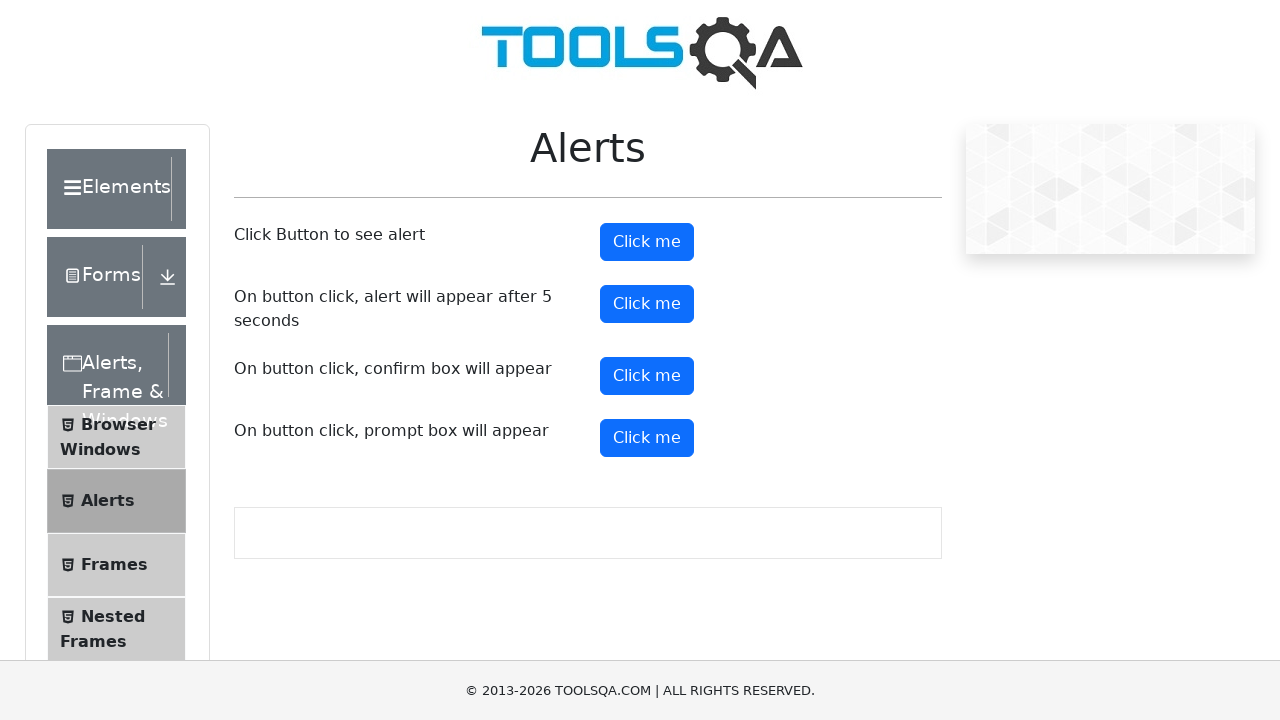

Refreshed the page to make element stale
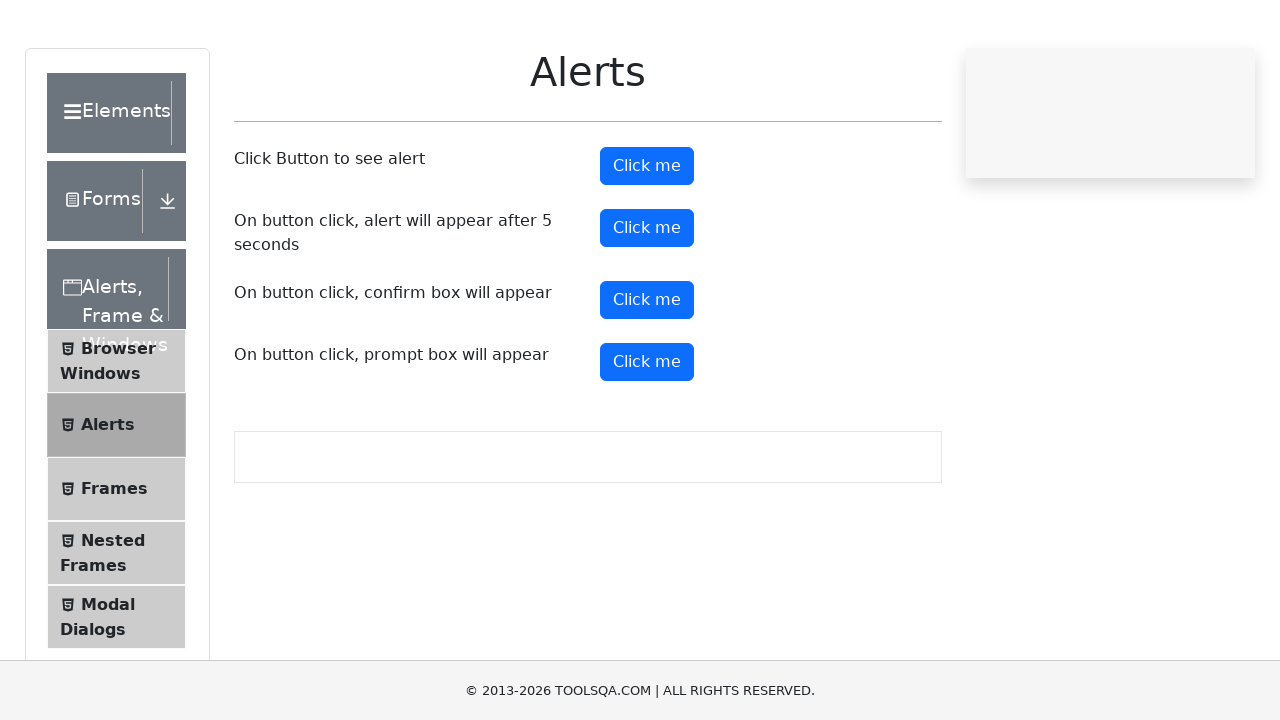

Clicked timer alert button after page refresh at (647, 304) on #timerAlertButton
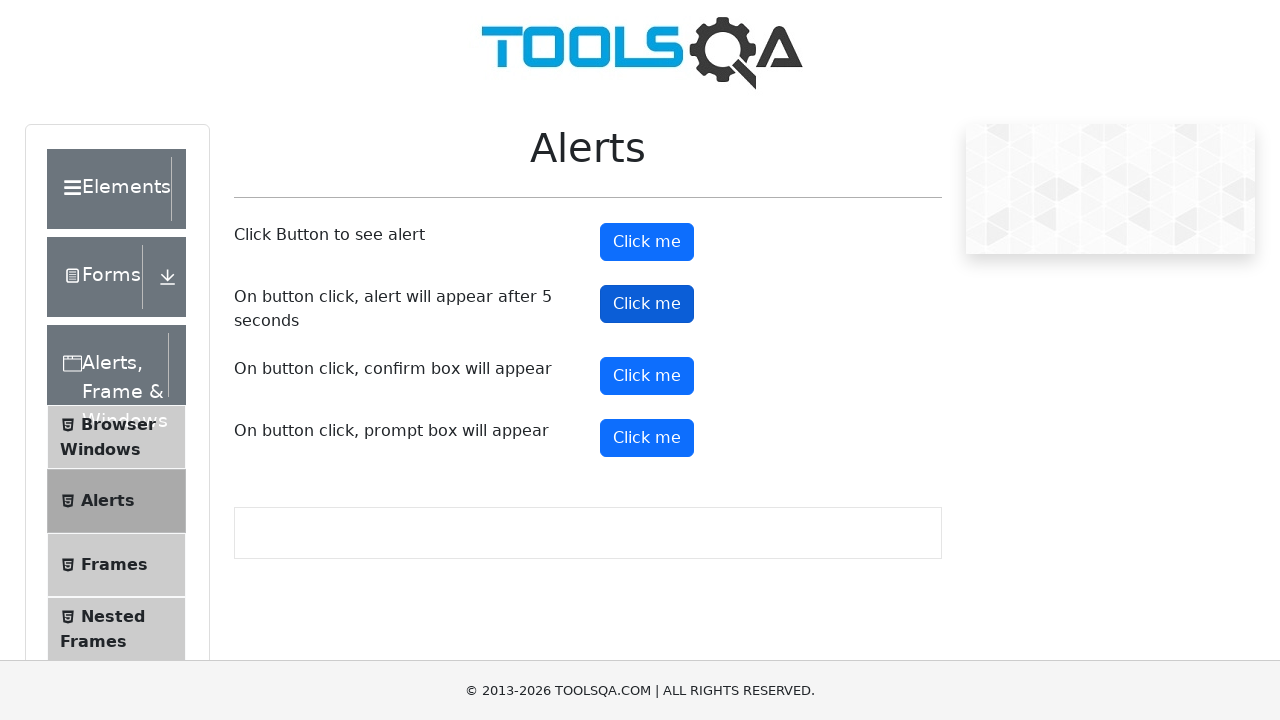

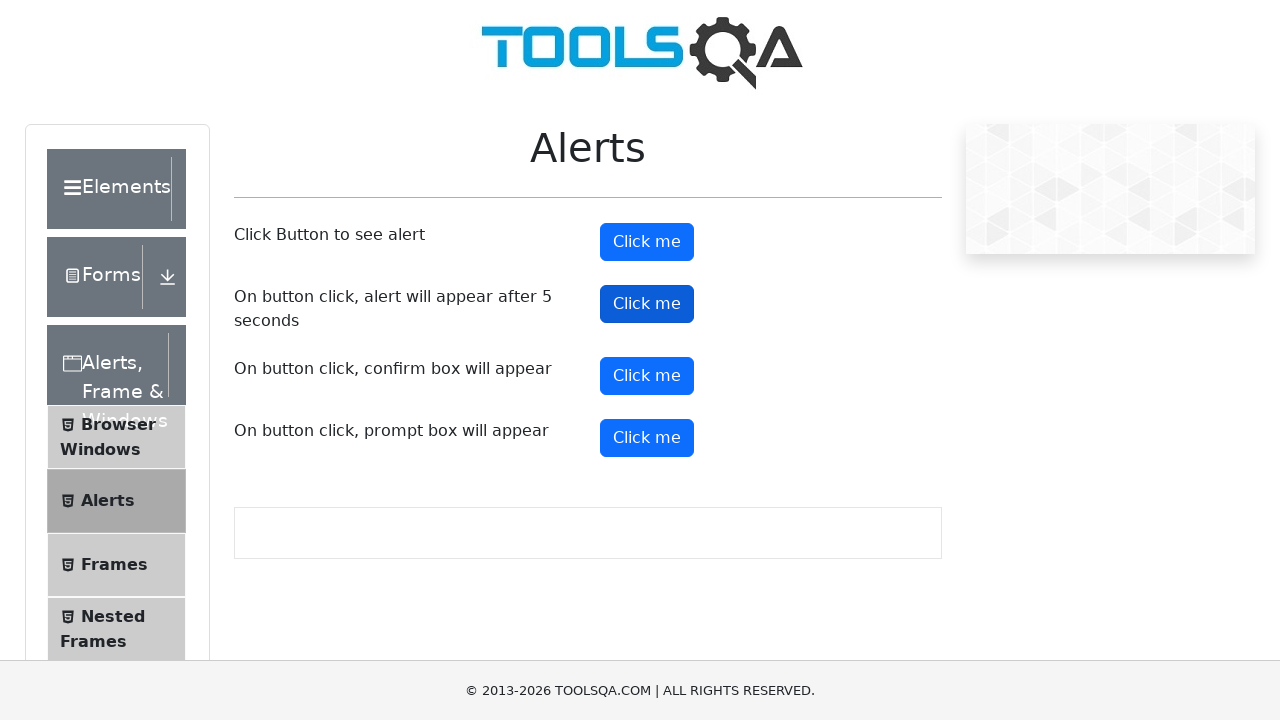